Tests JavaScript alert and confirm dialogs by entering text, triggering alerts, and accepting/dismissing them

Starting URL: https://rahulshettyacademy.com/AutomationPractice/

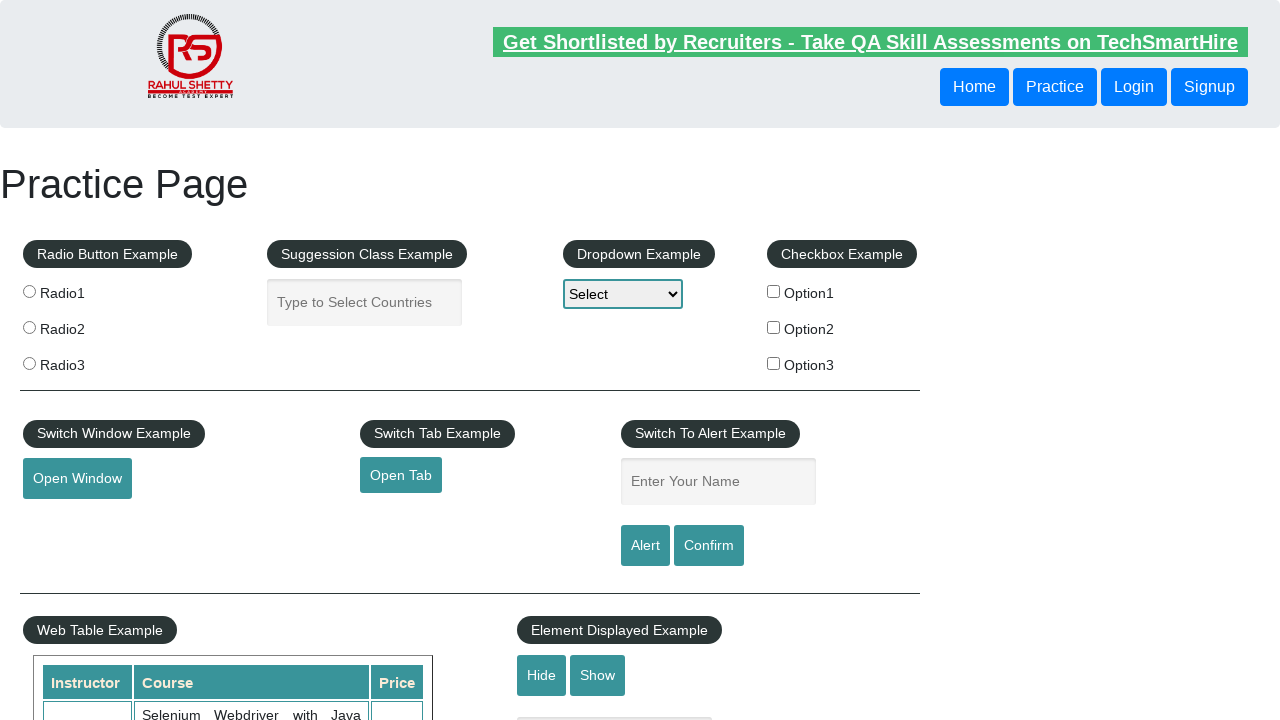

Filled name input field with 'YOGESHHHH' on input#name
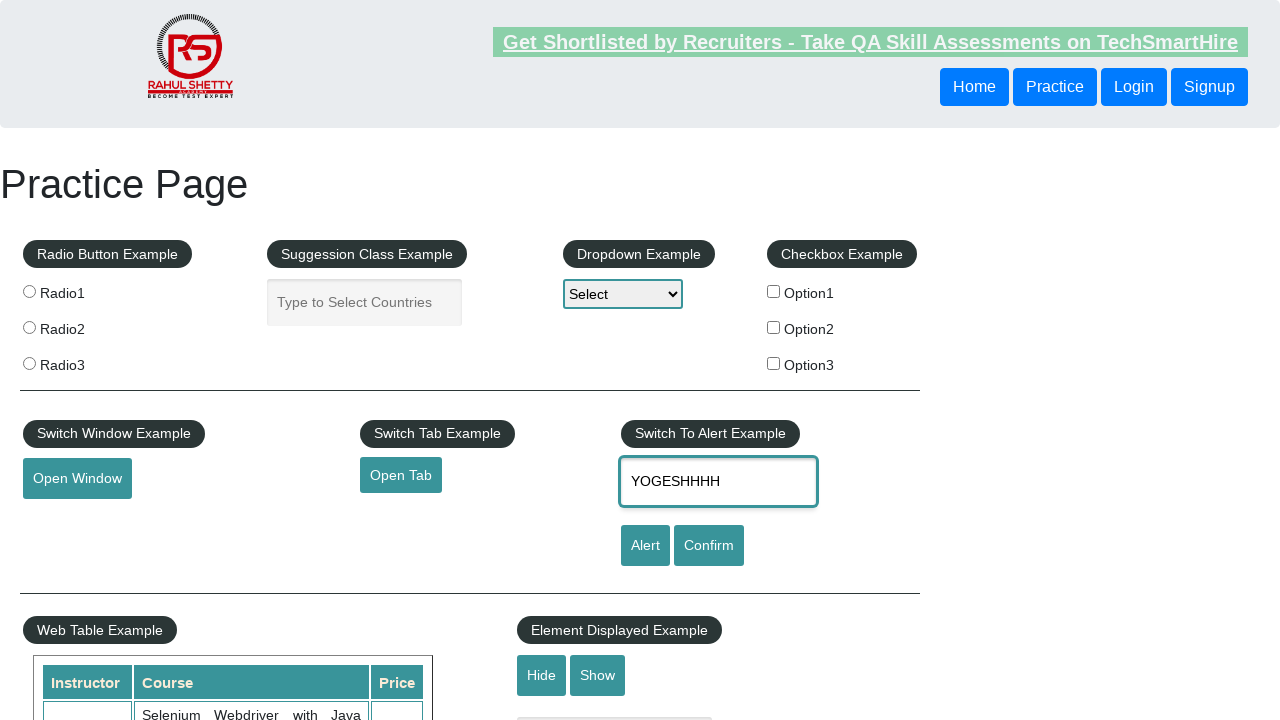

Set up handler to accept alert dialogs
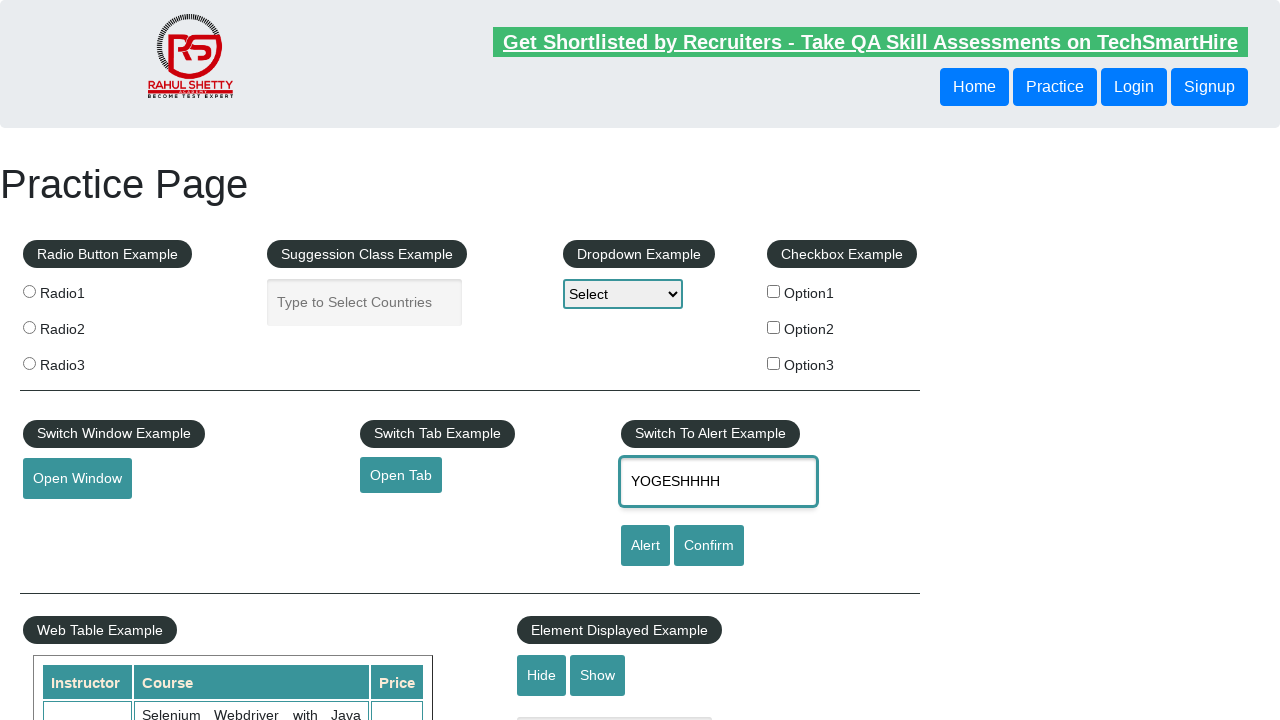

Clicked alert button to trigger JavaScript alert at (645, 546) on input#alertbtn
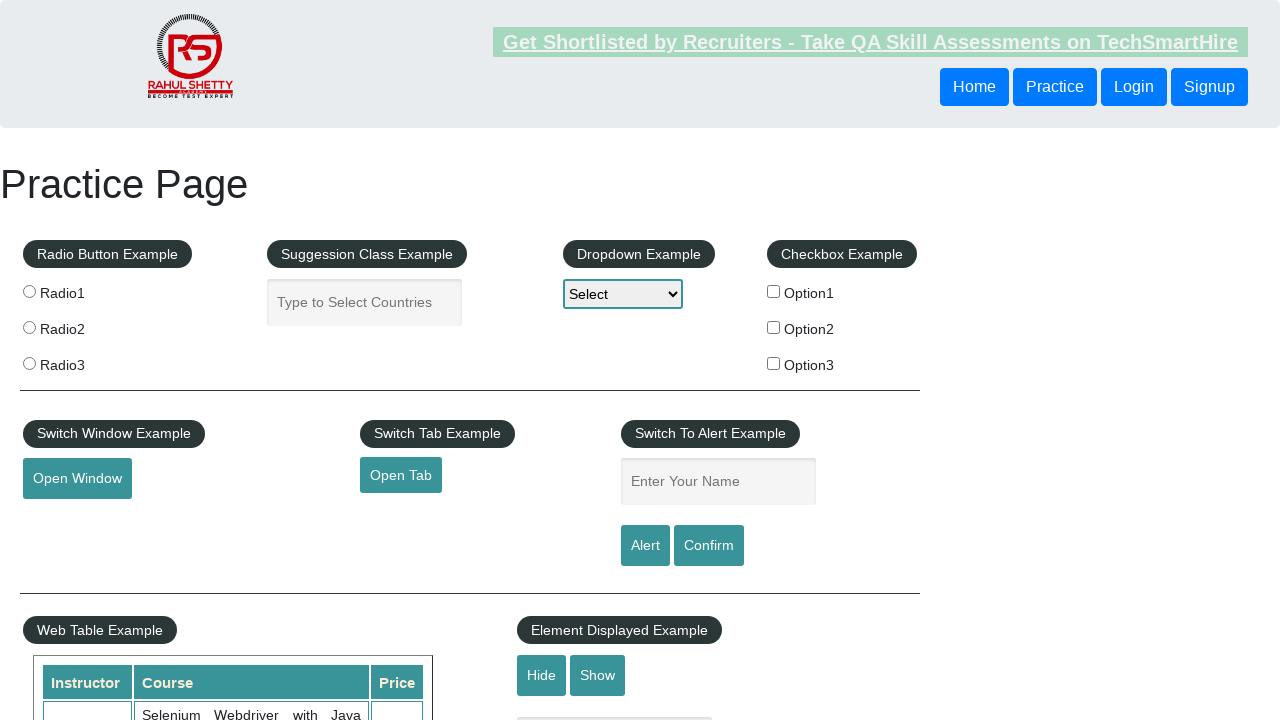

Waited 1000ms for alert to be processed
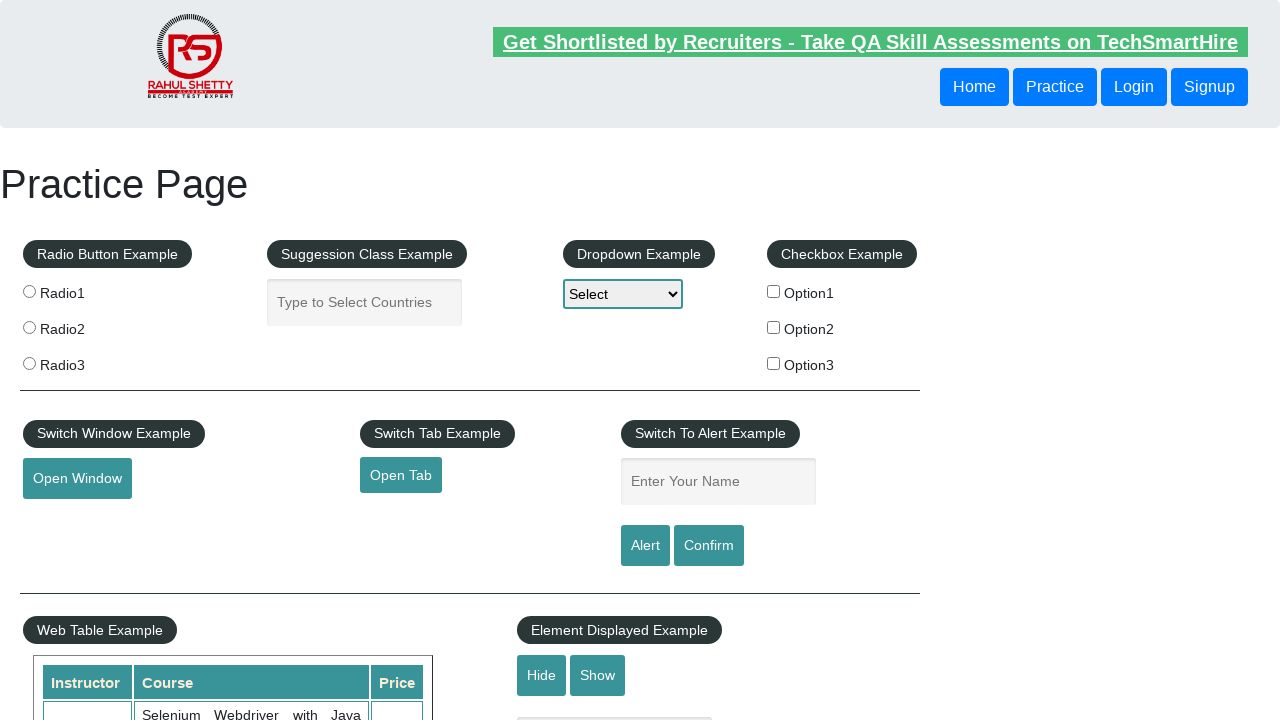

Filled name input field with 'MANEEEE' on input#name
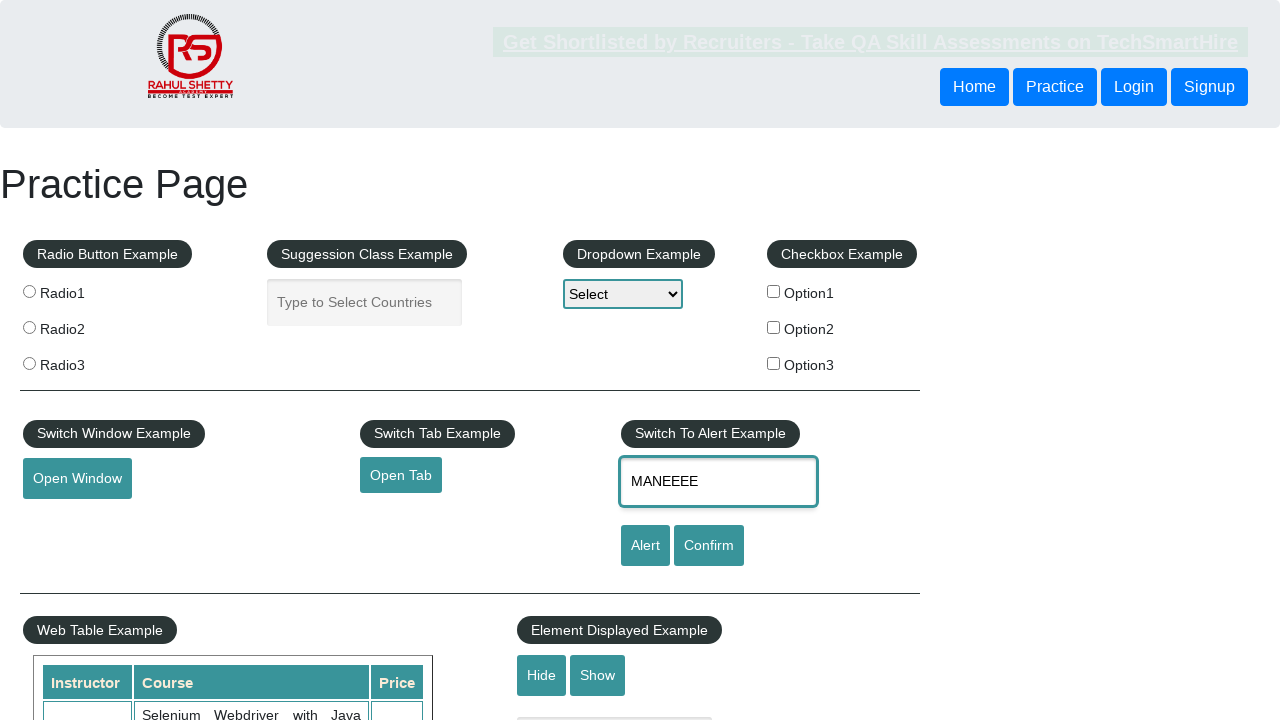

Set up handler to dismiss confirm dialogs
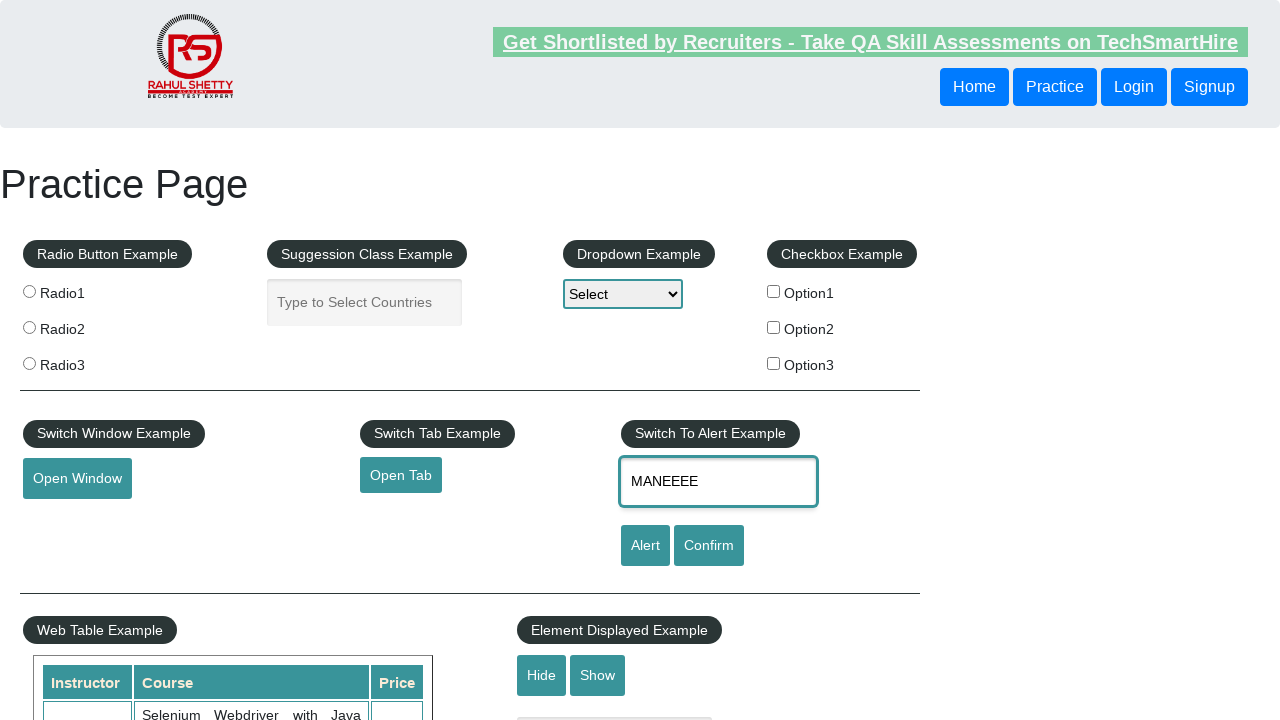

Clicked confirm button to trigger JavaScript confirm dialog at (709, 546) on input#confirmbtn
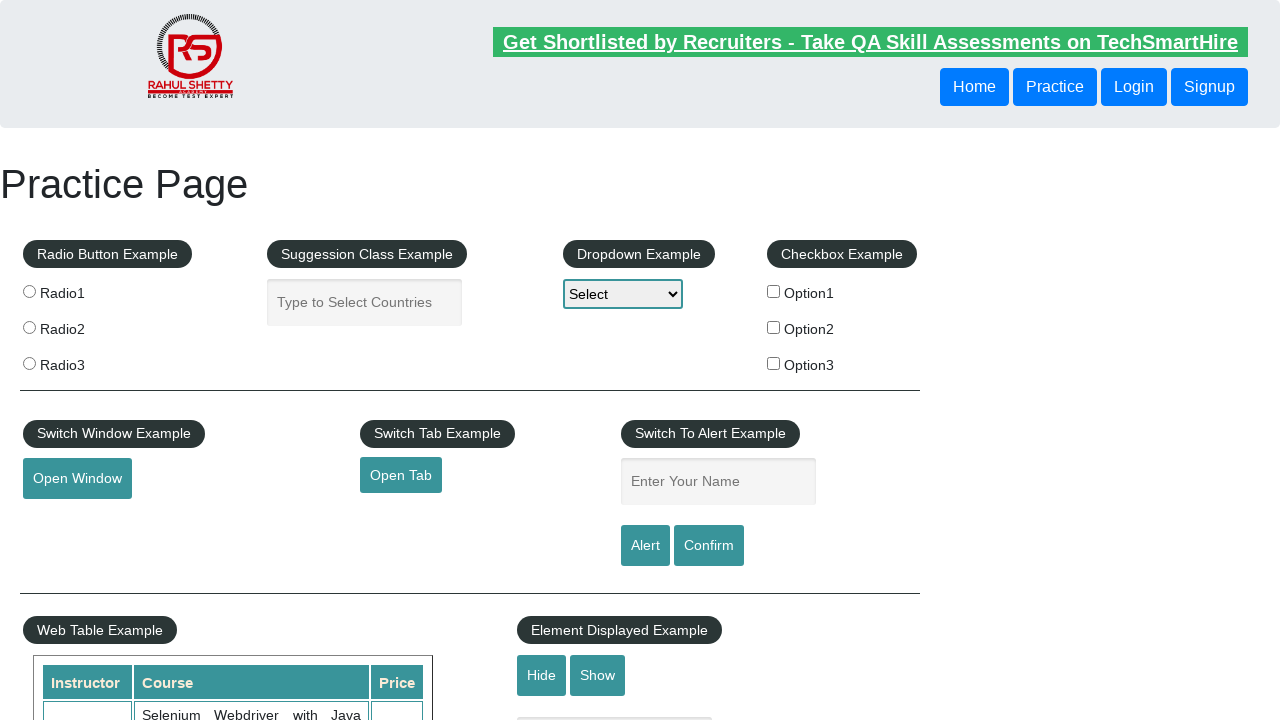

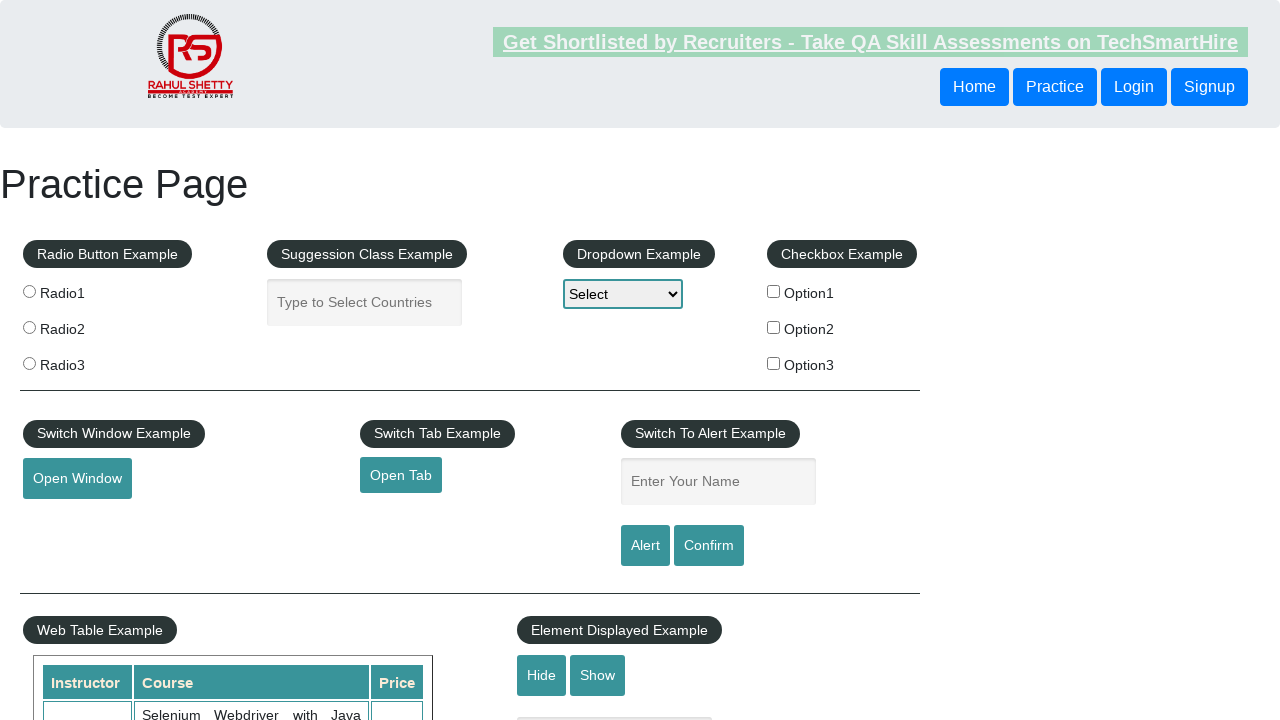